Tests React Semantic UI dropdown by selecting different name options and verifying the selection

Starting URL: https://react.semantic-ui.com/maximize/dropdown-example-selection/

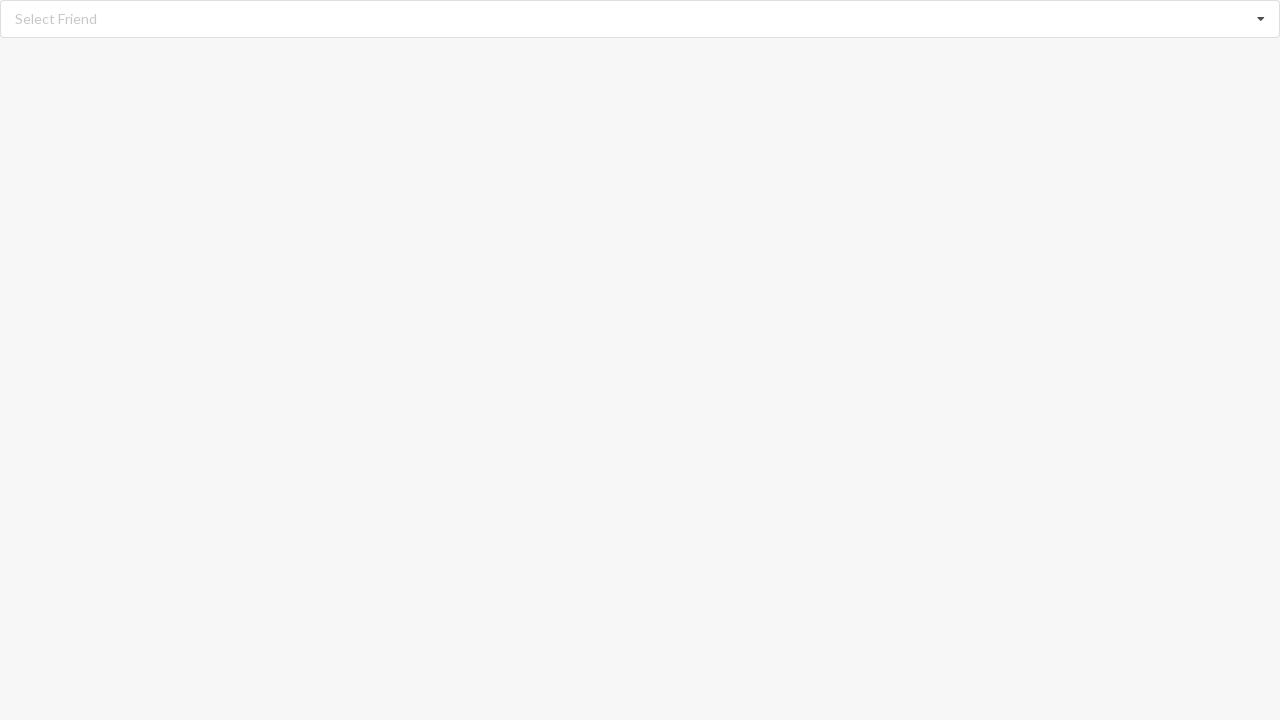

Clicked dropdown icon to open options at (1261, 19) on i.dropdown
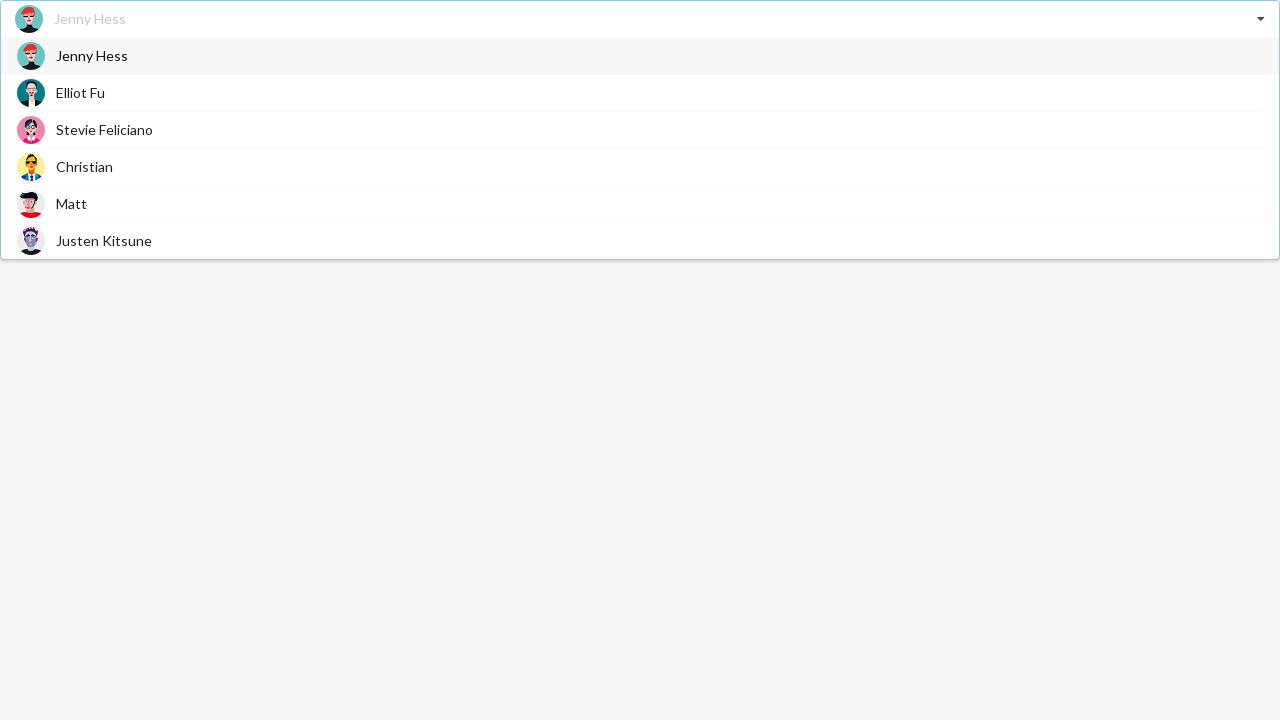

Dropdown items became visible
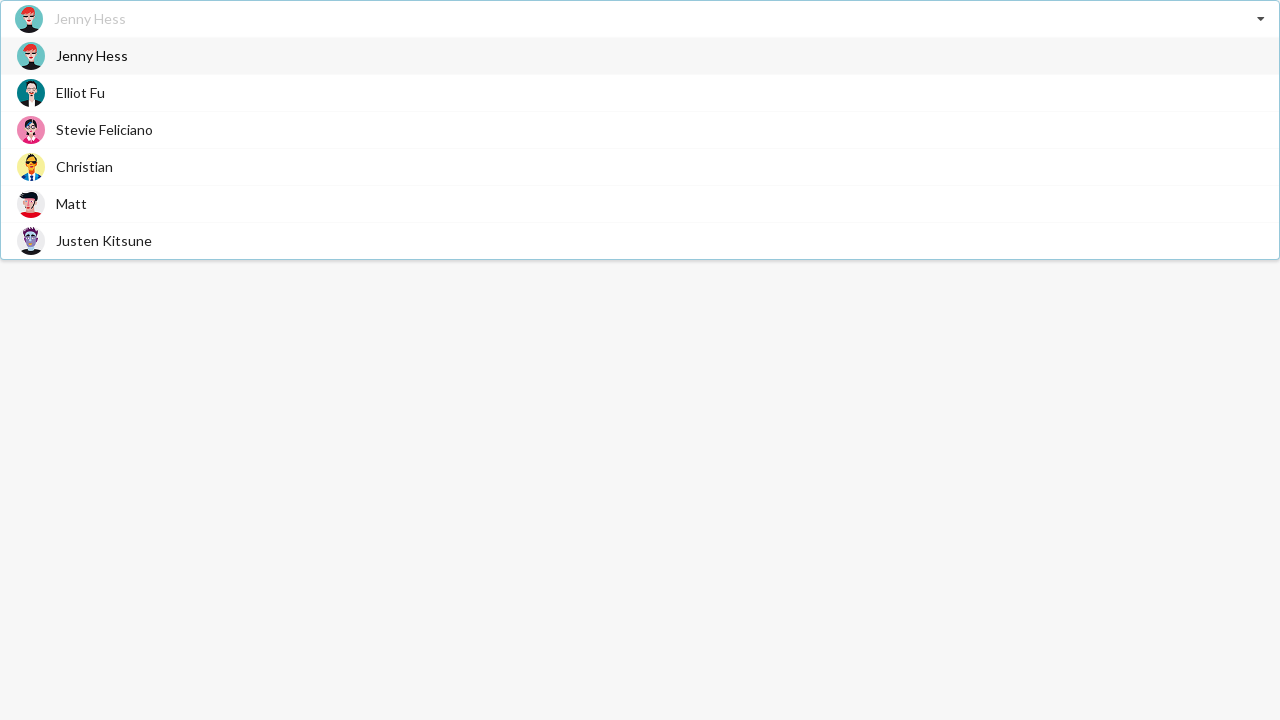

Selected 'Stevie Feliciano' from dropdown at (104, 130) on div.item>span.text >> internal:has-text="Stevie Feliciano"i
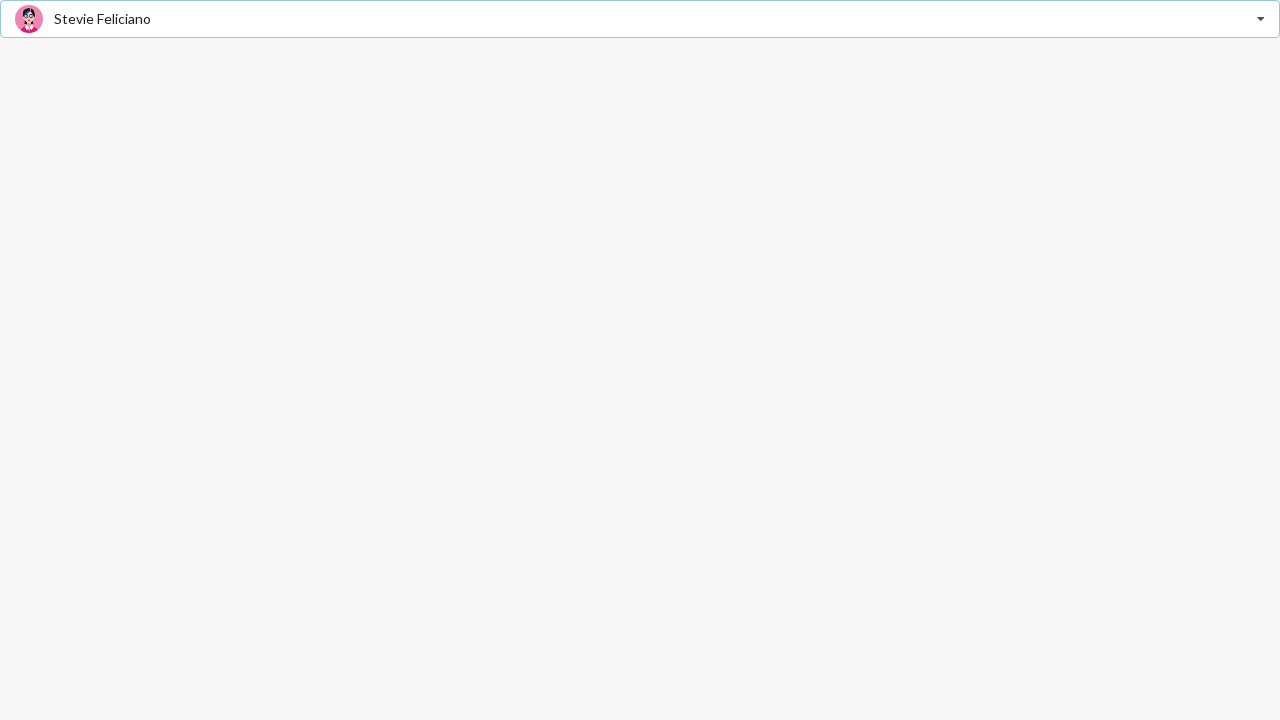

Clicked dropdown icon to open options at (1261, 19) on i.dropdown
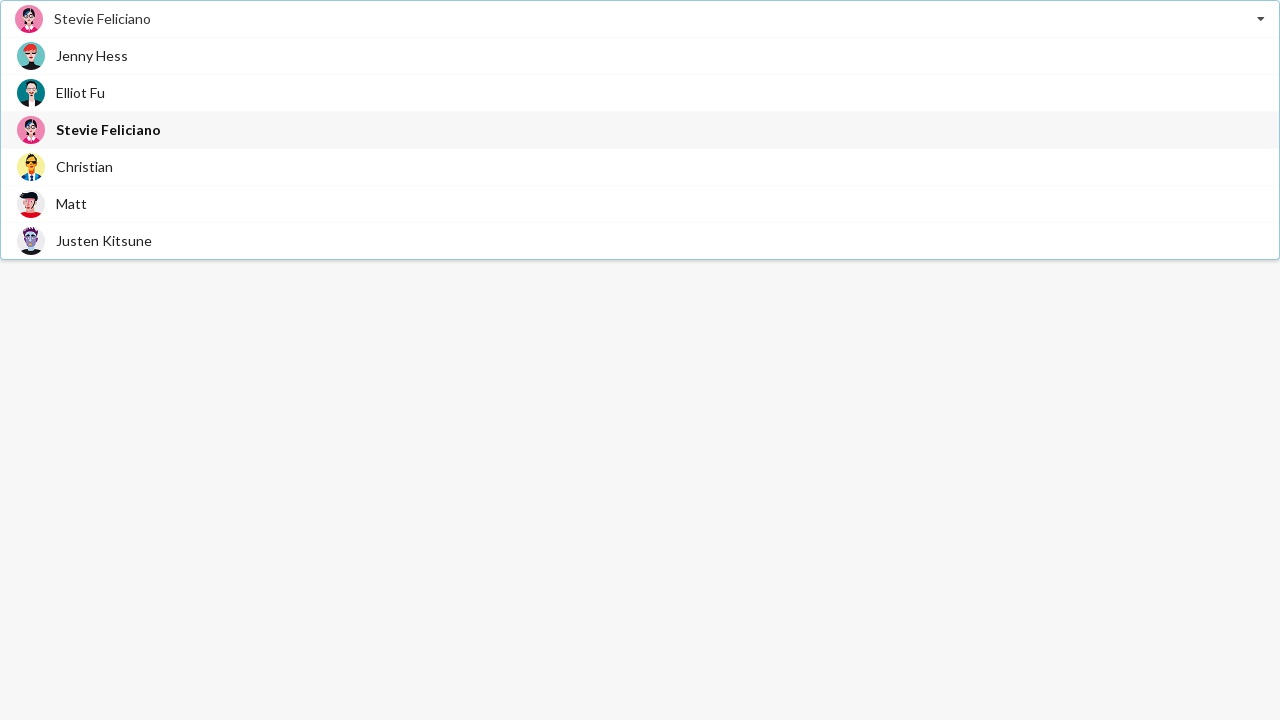

Dropdown items became visible
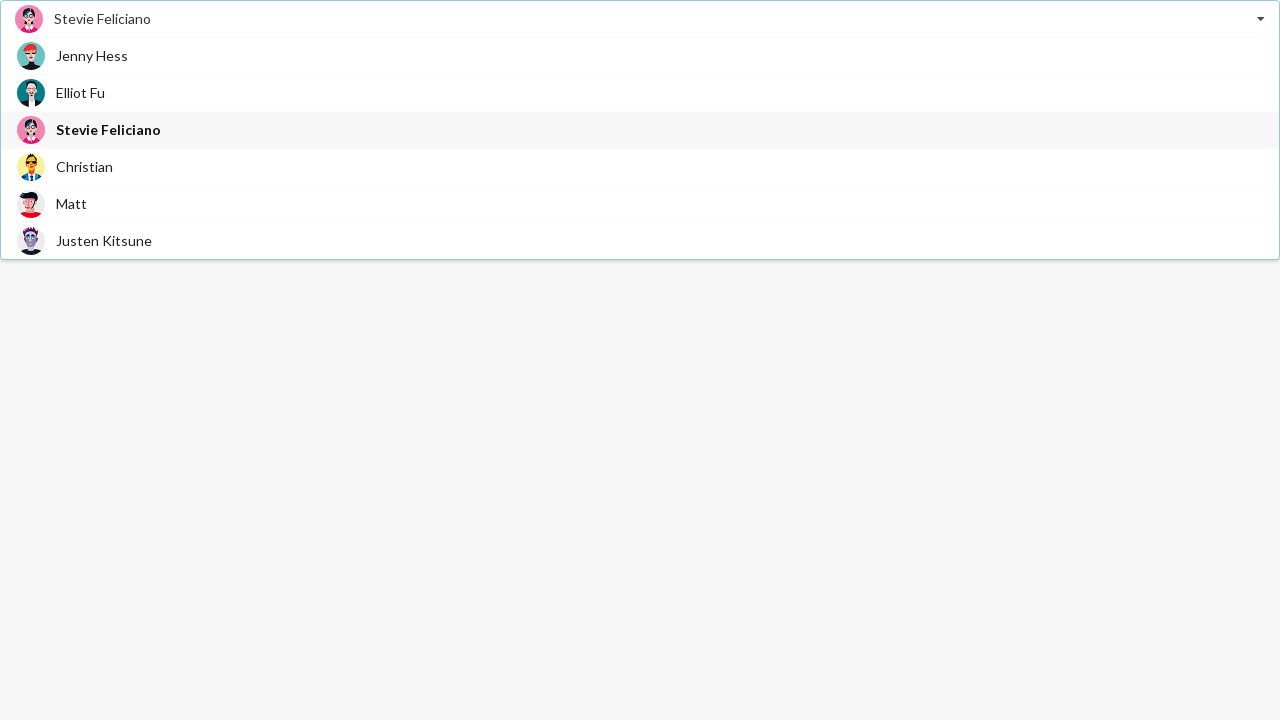

Selected 'Matt' from dropdown at (72, 204) on div.item>span.text >> internal:has-text="Matt"i
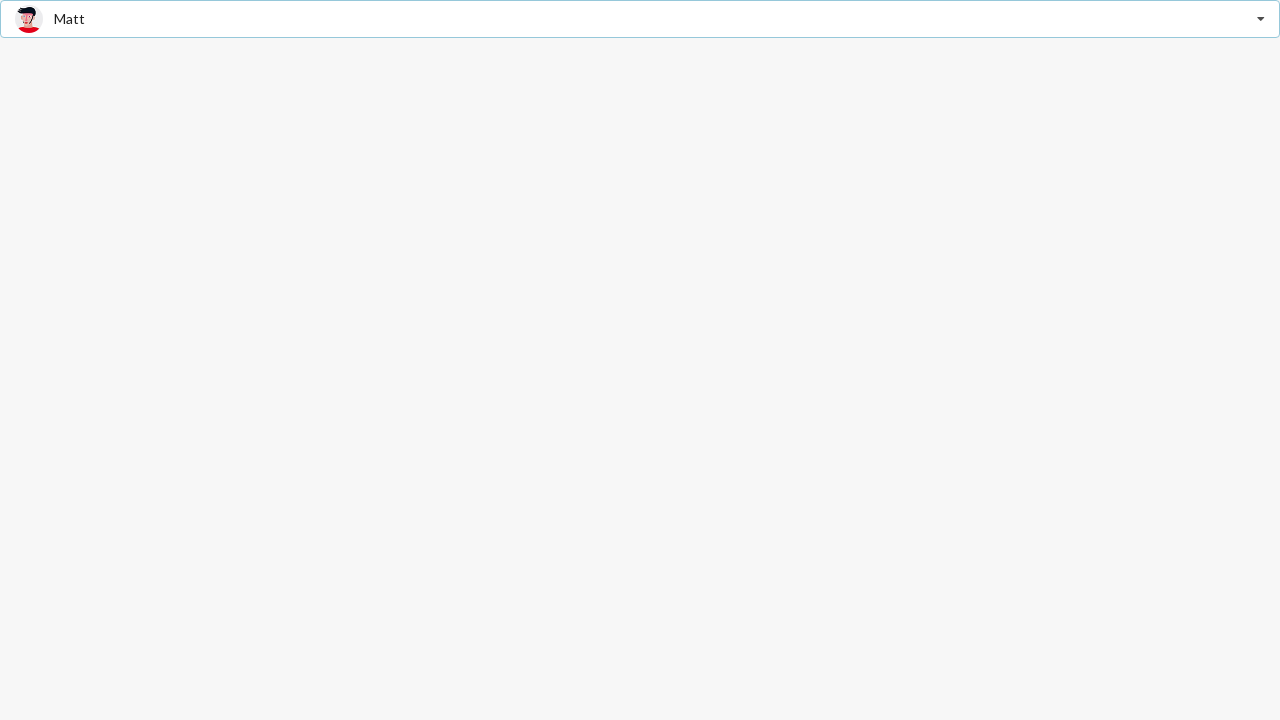

Clicked dropdown icon to open options at (1261, 19) on i.dropdown
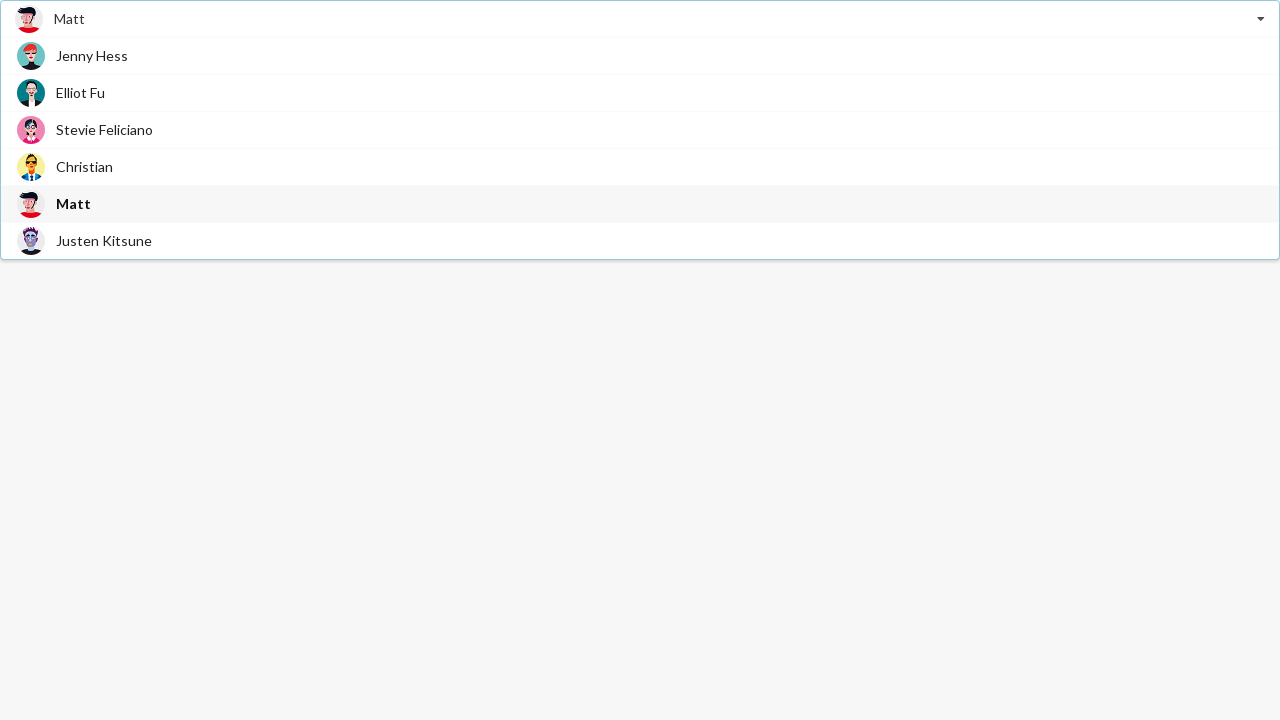

Dropdown items became visible
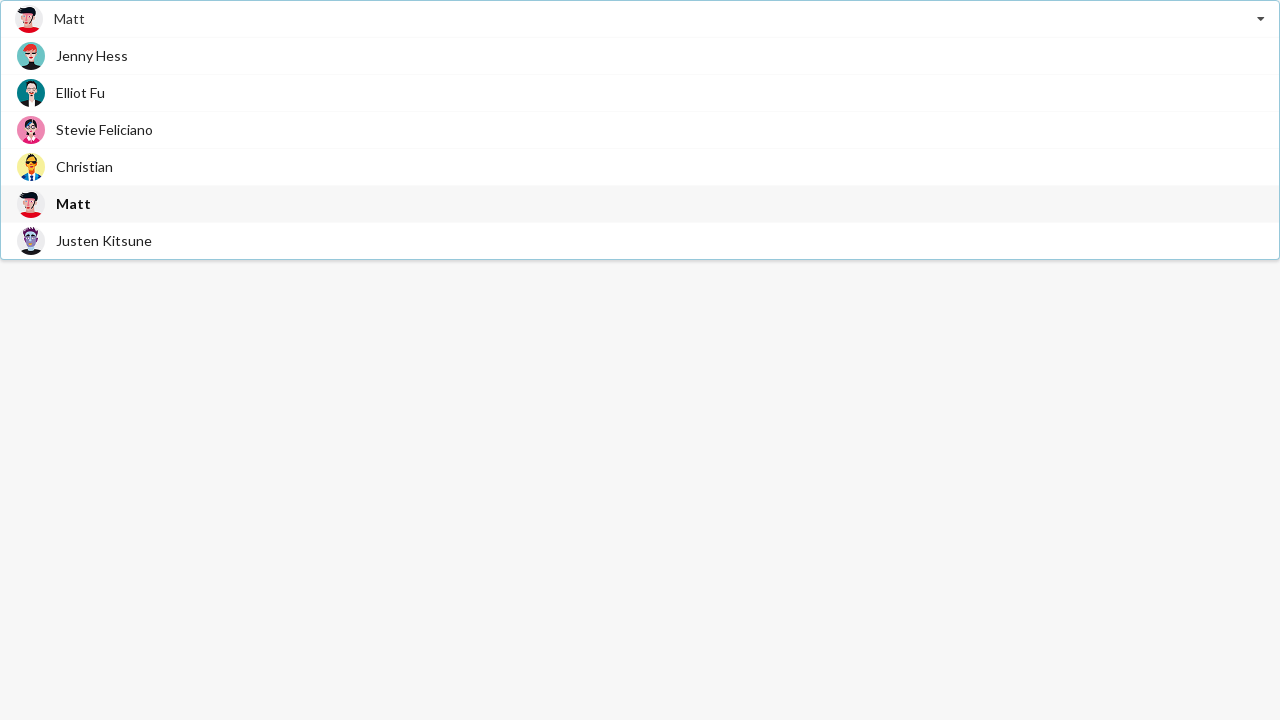

Selected 'Justen Kitsune' from dropdown at (104, 240) on div.item>span.text >> internal:has-text="Justen Kitsune"i
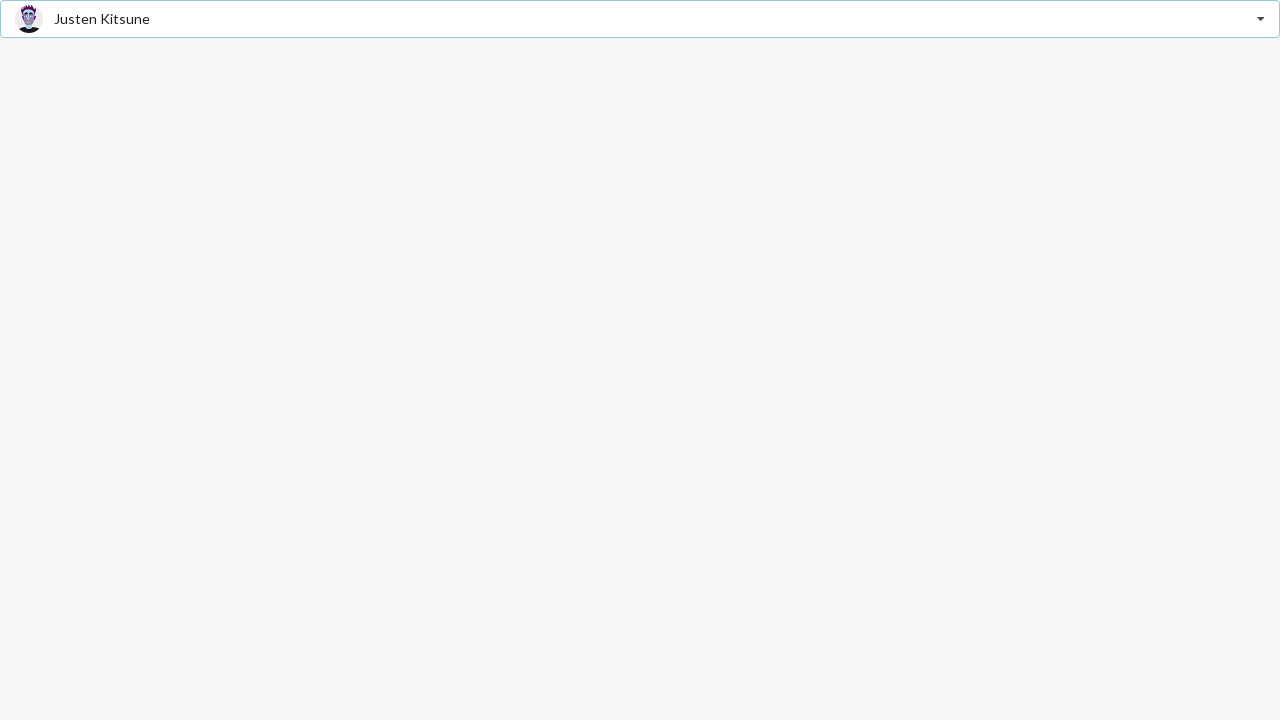

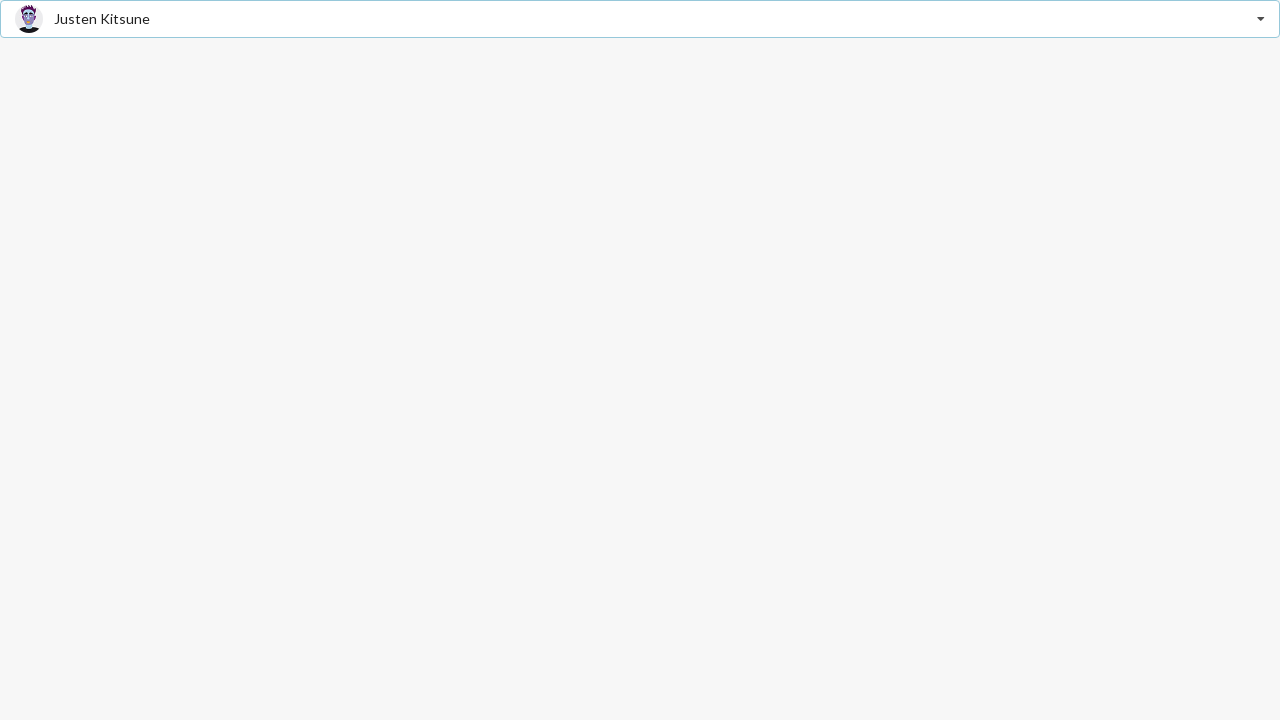